Navigates to the Selenium official website and clicks on the Downloads link in the navigation

Starting URL: https://www.selenium.dev/

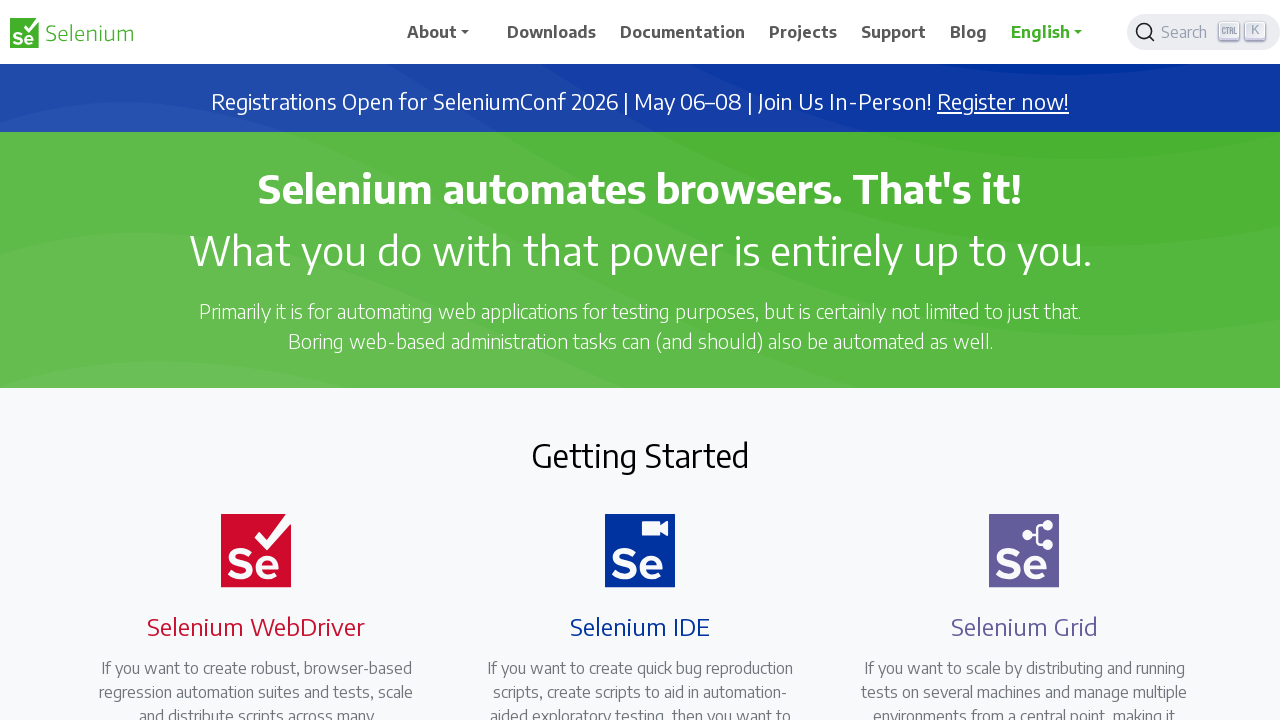

Navigated to Selenium official website at https://www.selenium.dev/
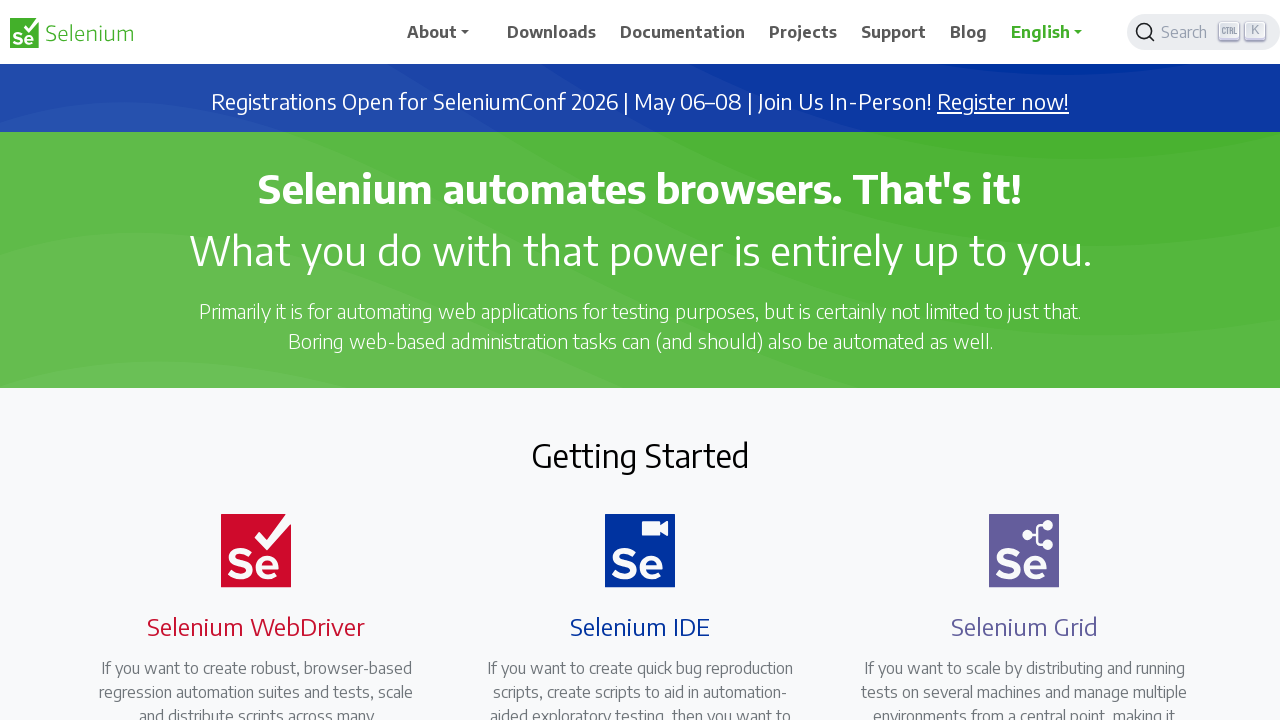

Clicked on the Downloads link in the navigation at (552, 32) on a:has-text('Downloads')
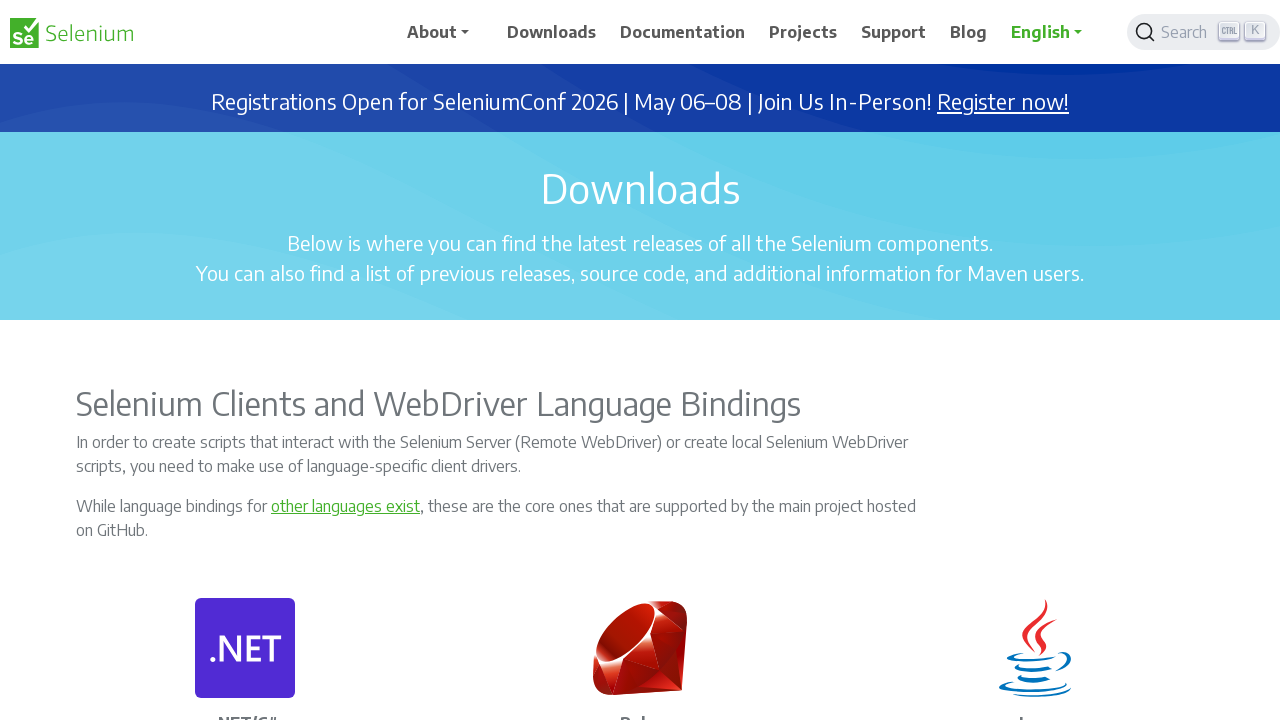

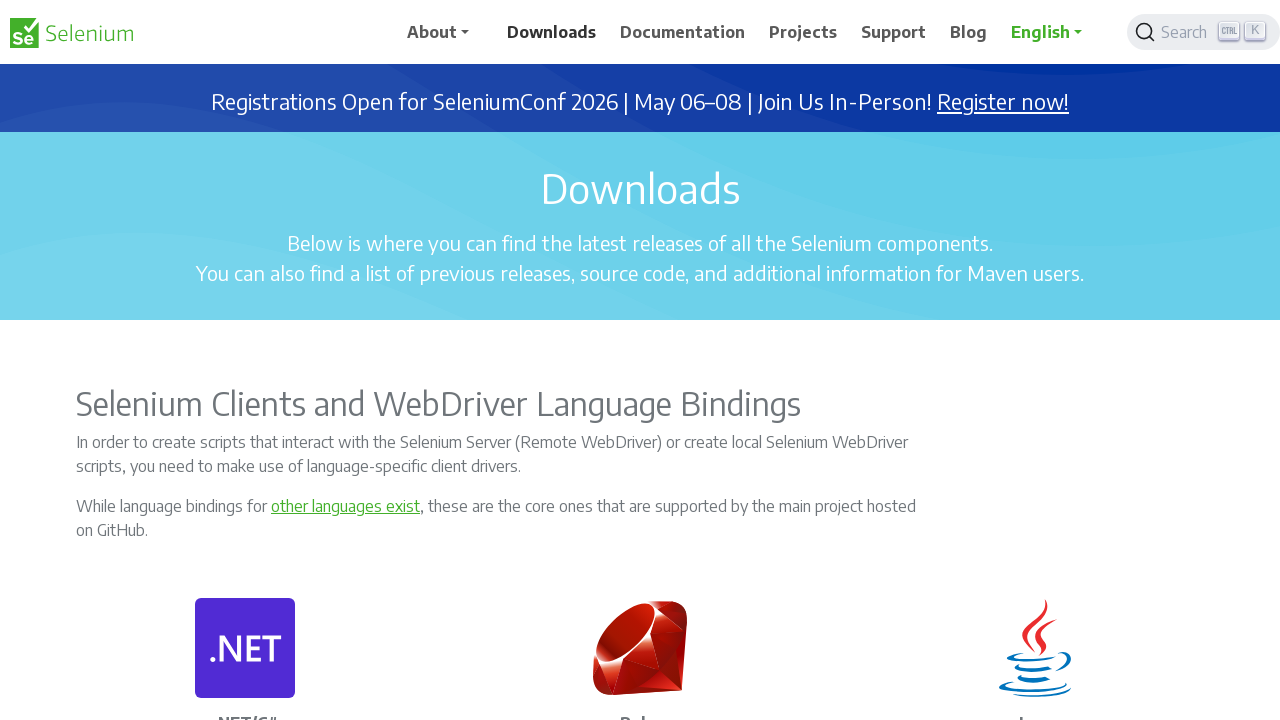